Verifies that the footer copyright text element is displayed on the Automation Exercise homepage

Starting URL: https://automationexercise.com/

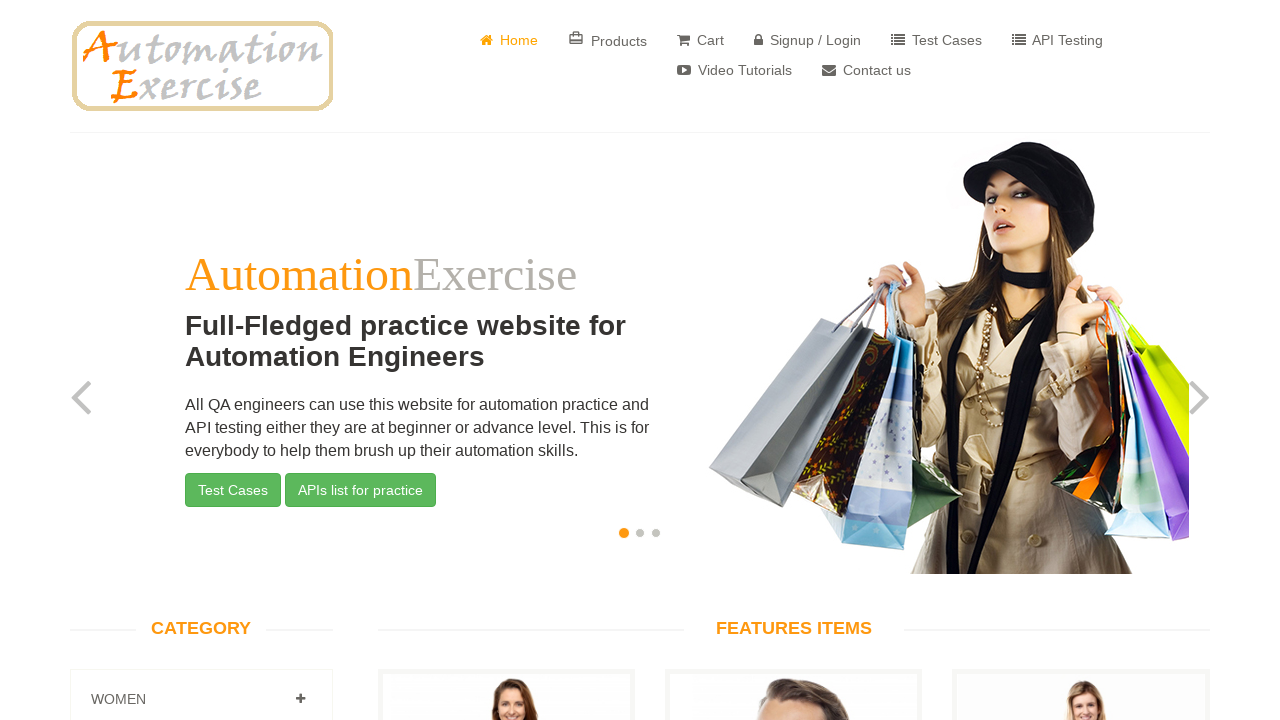

Waited for footer copyright element to load
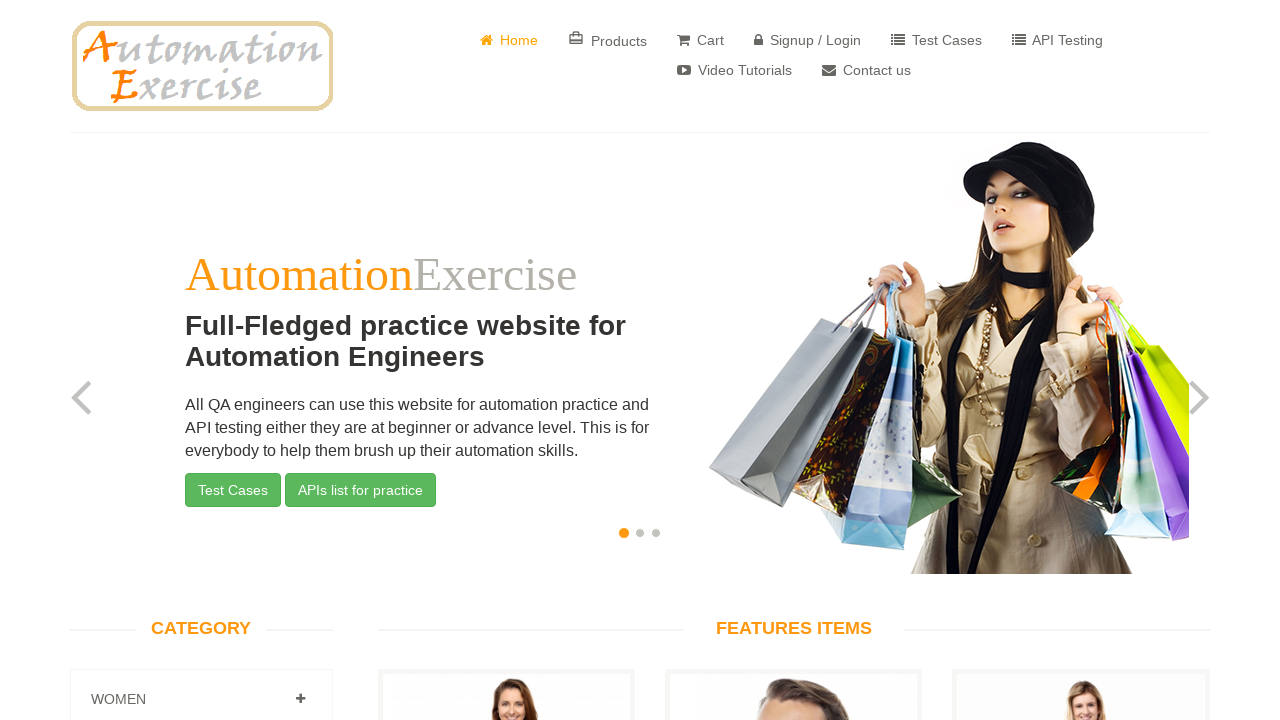

Located footer copyright text element
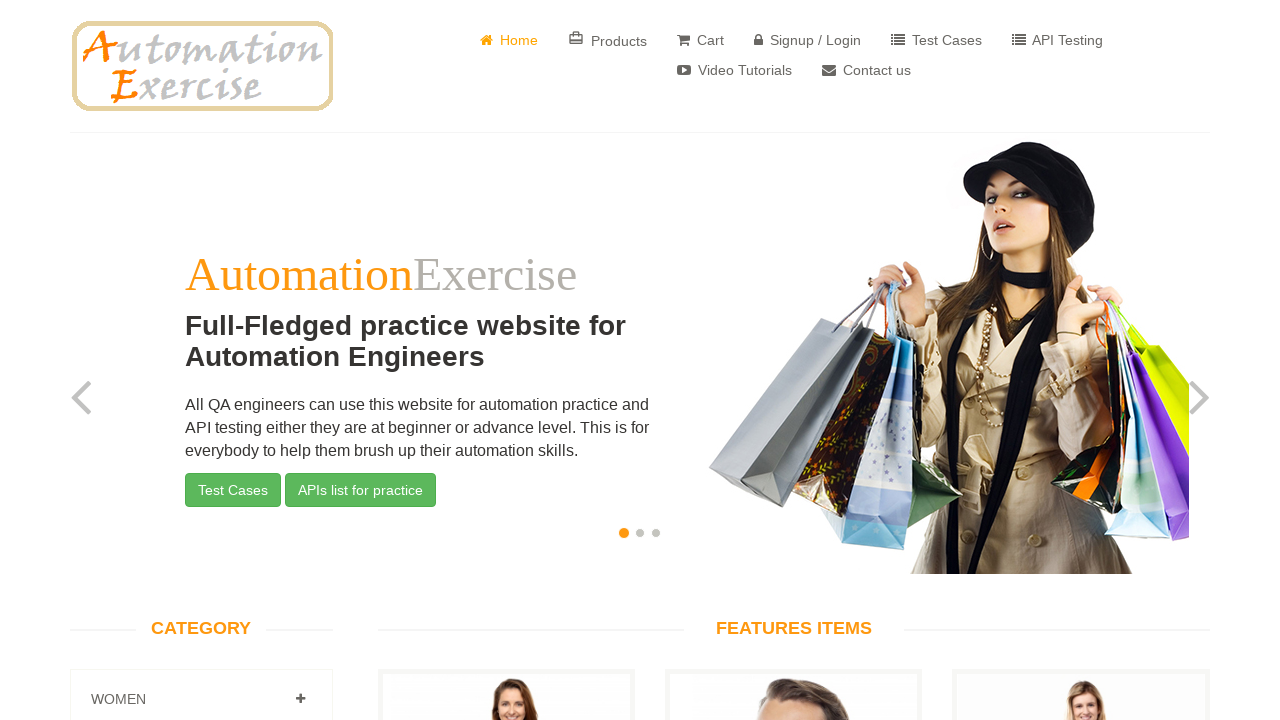

Verified footer copyright element is displayed on Automation Exercise homepage
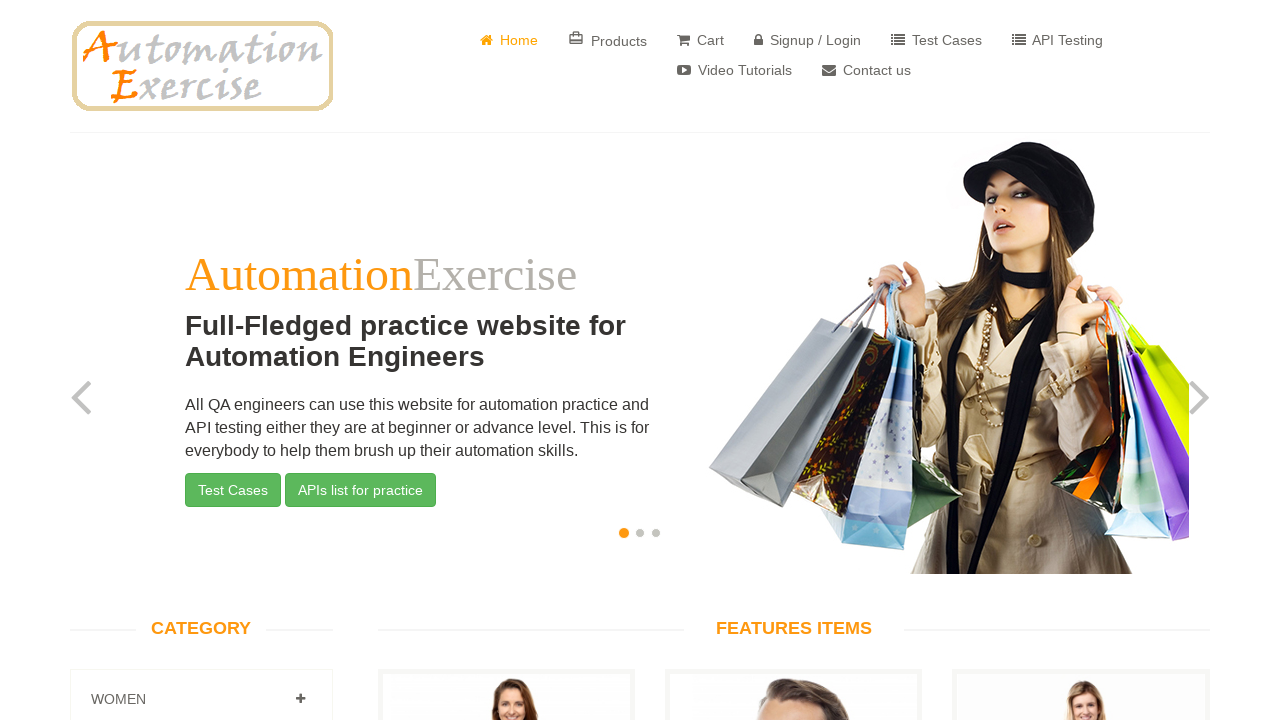

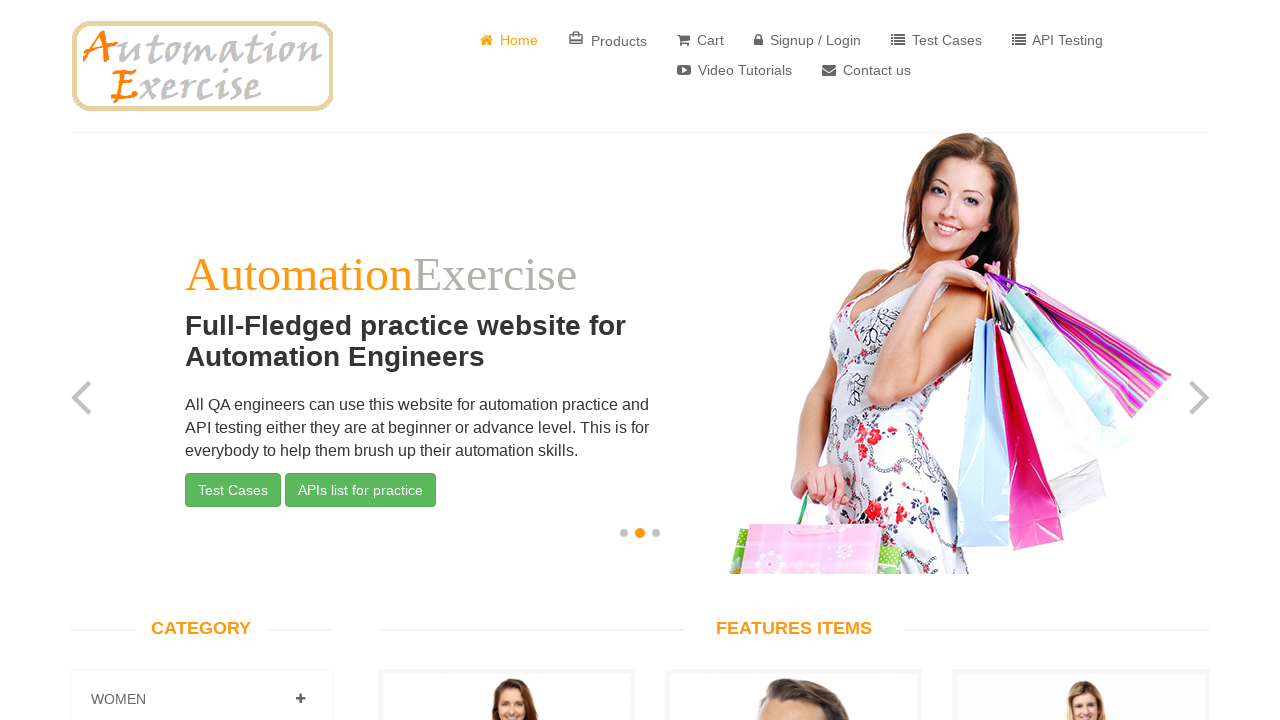